Navigates to ZeroBank login page and verifies that the page header displays "Log in to ZeroBank"

Starting URL: http://zero.webappsecurity.com/login.html

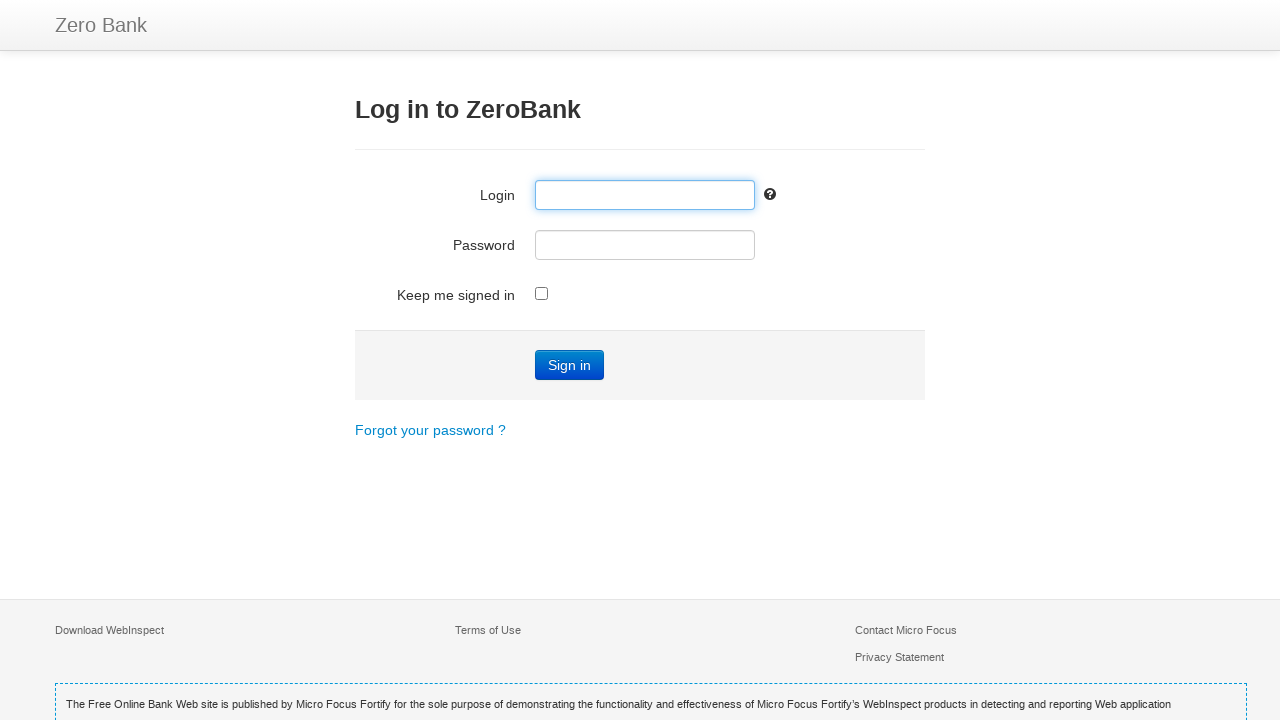

Navigated to ZeroBank login page
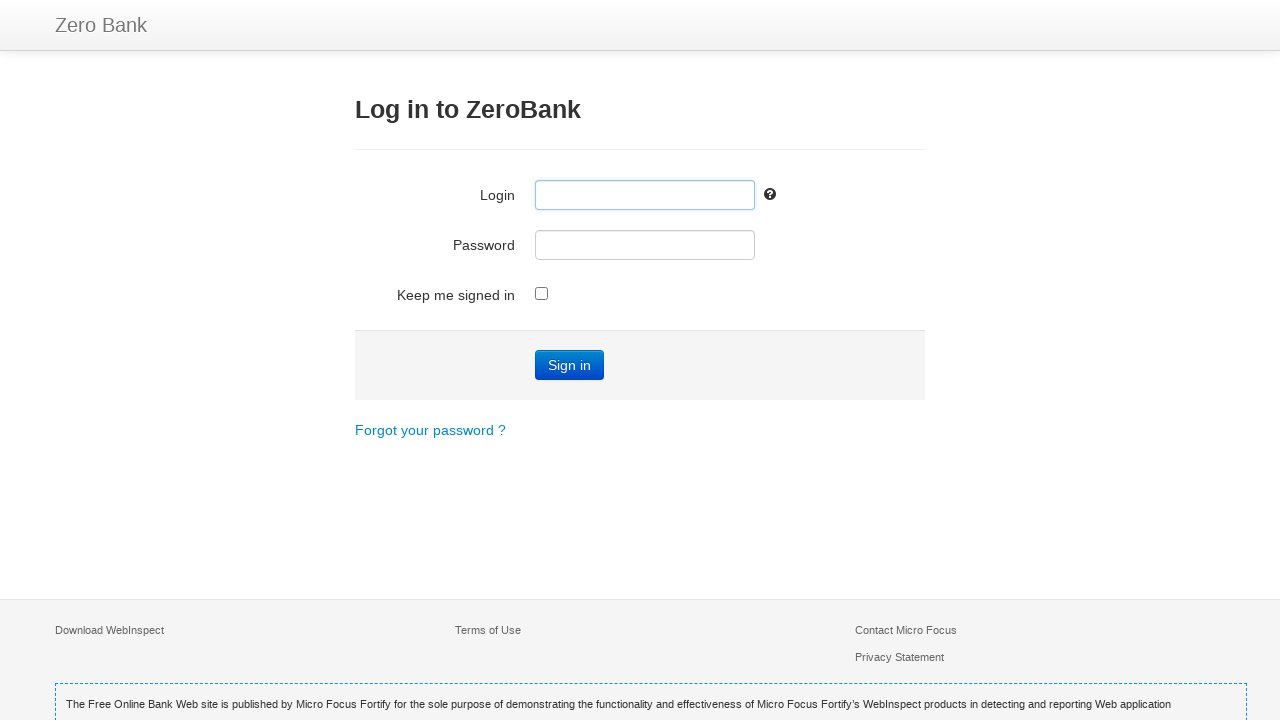

Located page header element (h3)
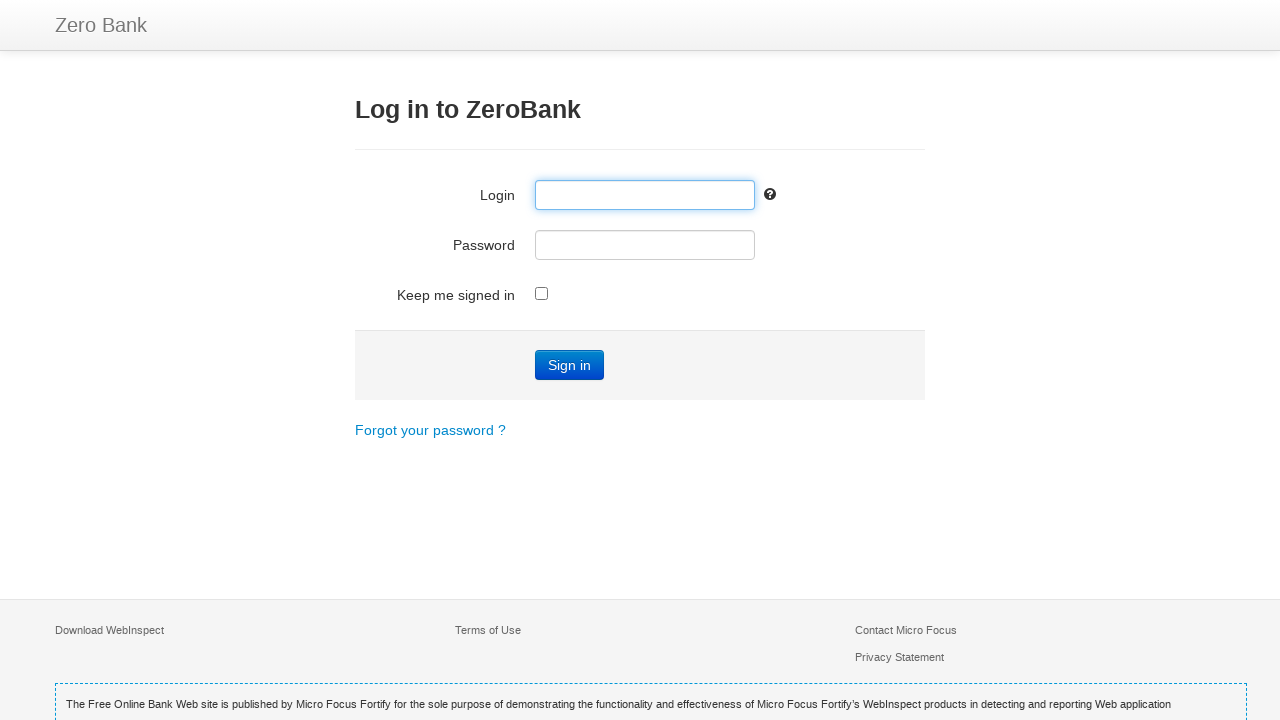

Retrieved header text content
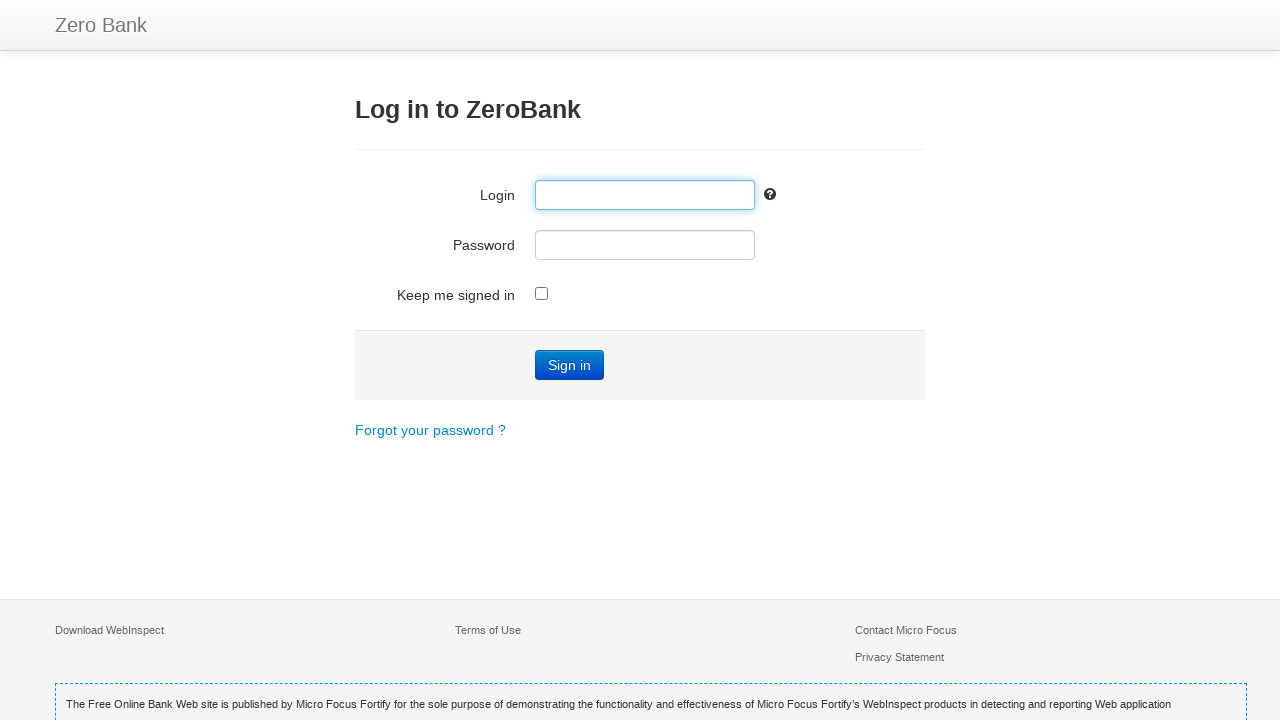

Verified page header displays 'Log in to ZeroBank'
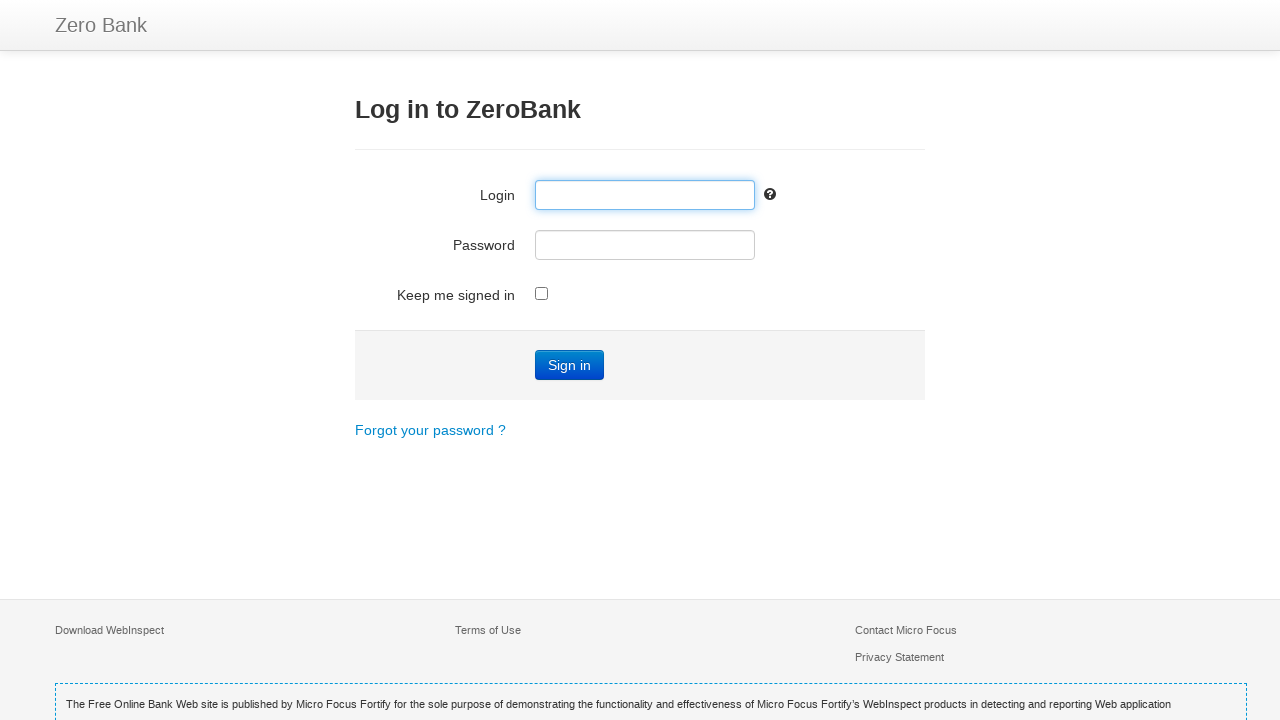

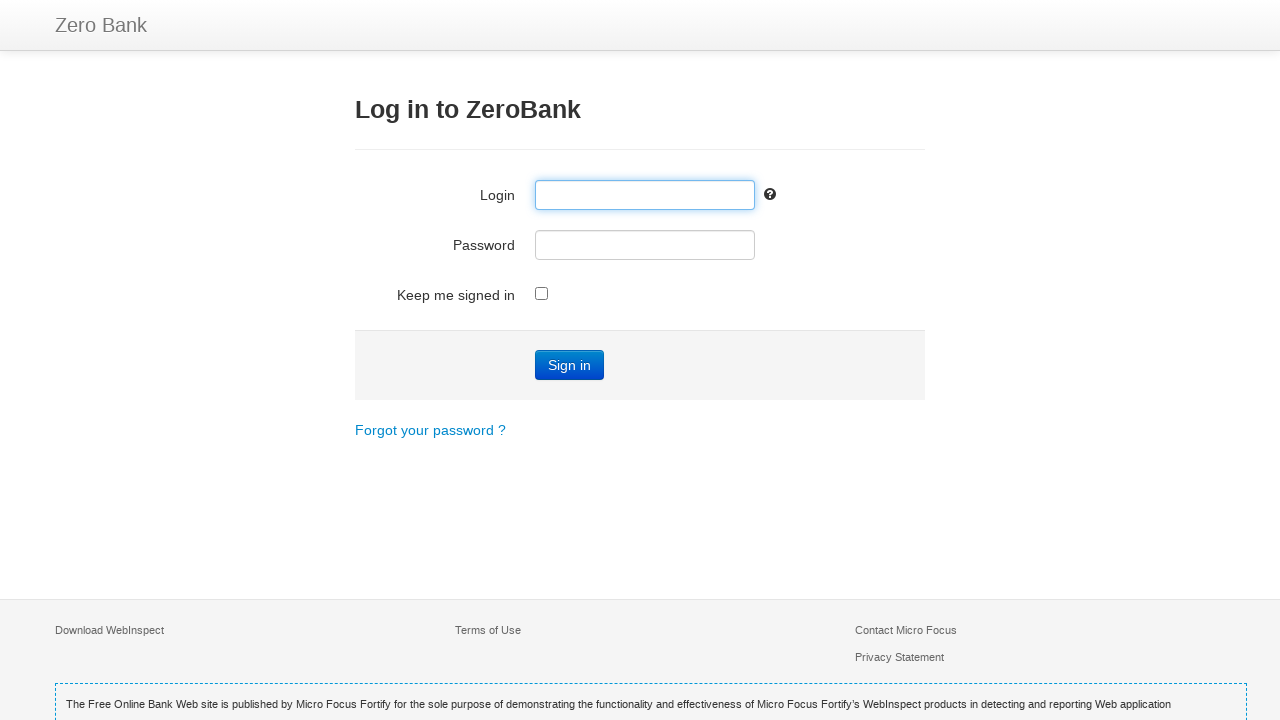